Tests vendor filter functionality on an e-commerce demo site by selecting and deselecting various brand filters (Samsung, Google, OnePlus, Apple) to verify the filter toggle behavior.

Starting URL: https://bstackdemo.com/

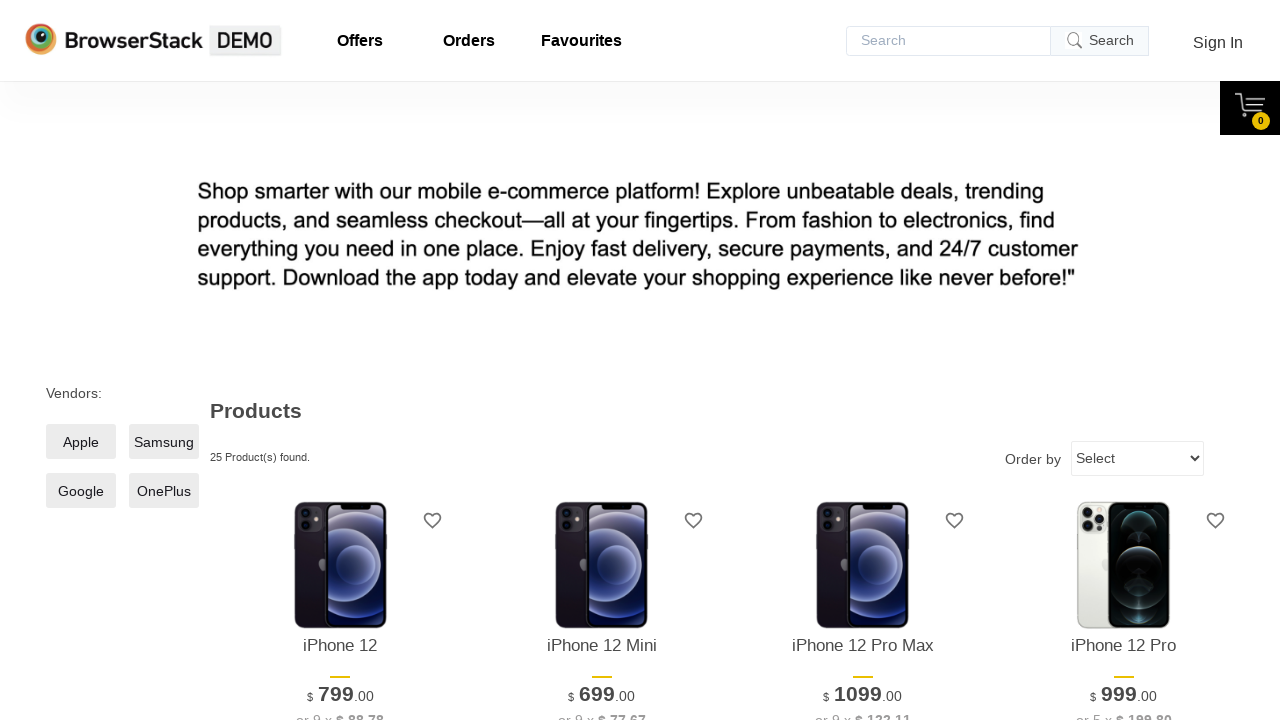

Selected Samsung vendor filter at (164, 442) on text=Samsung
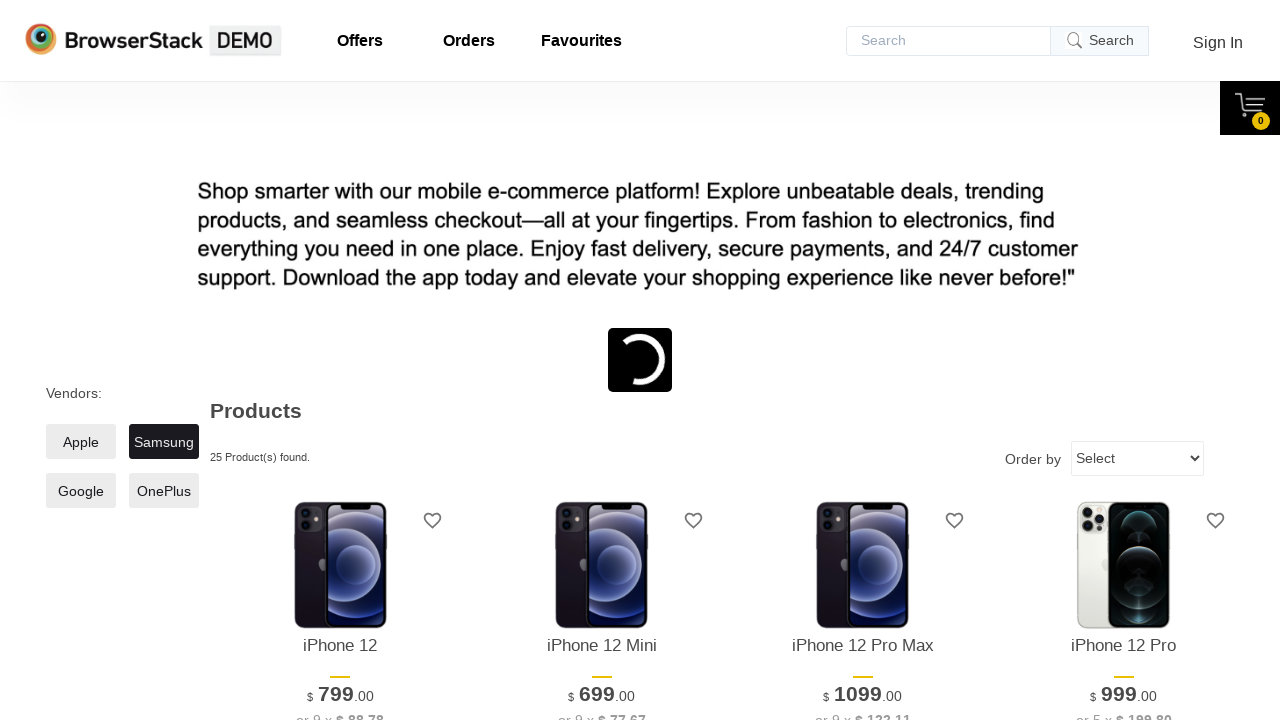

Deselected Samsung vendor filter at (164, 442) on text=Samsung
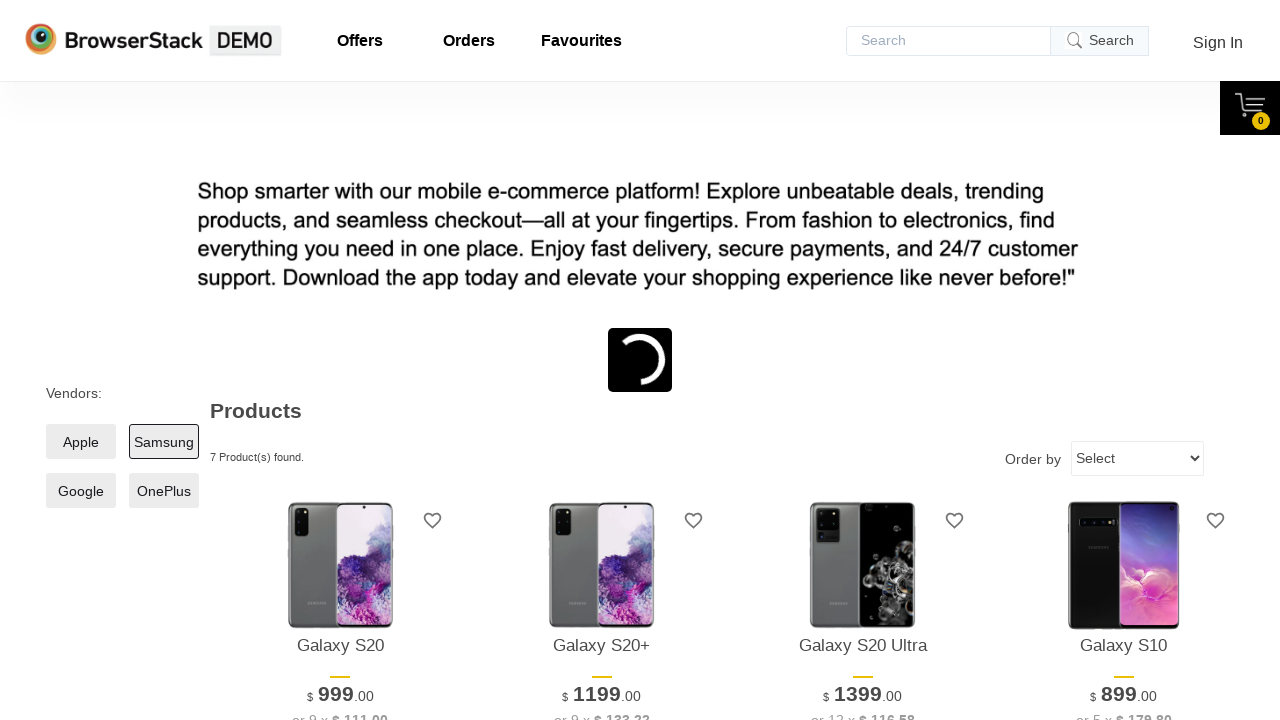

Selected Google vendor filter at (81, 491) on text=Google
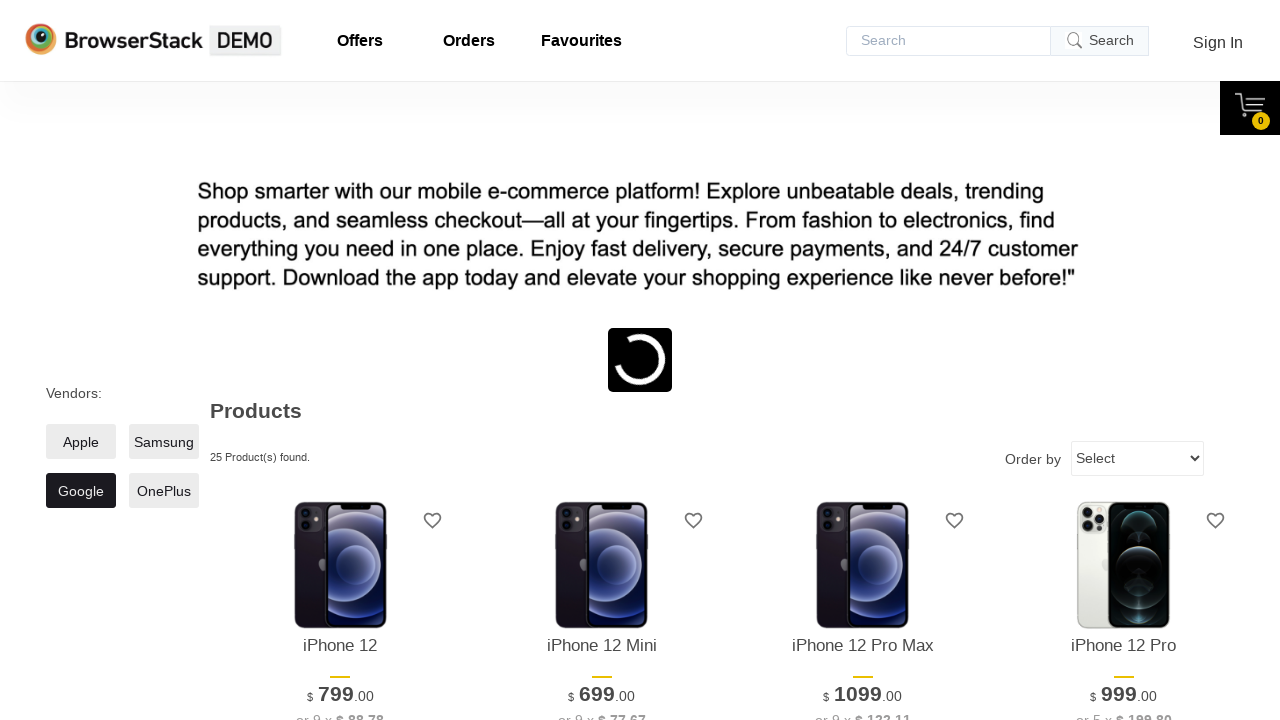

Deselected Google vendor filter at (81, 491) on text=Google
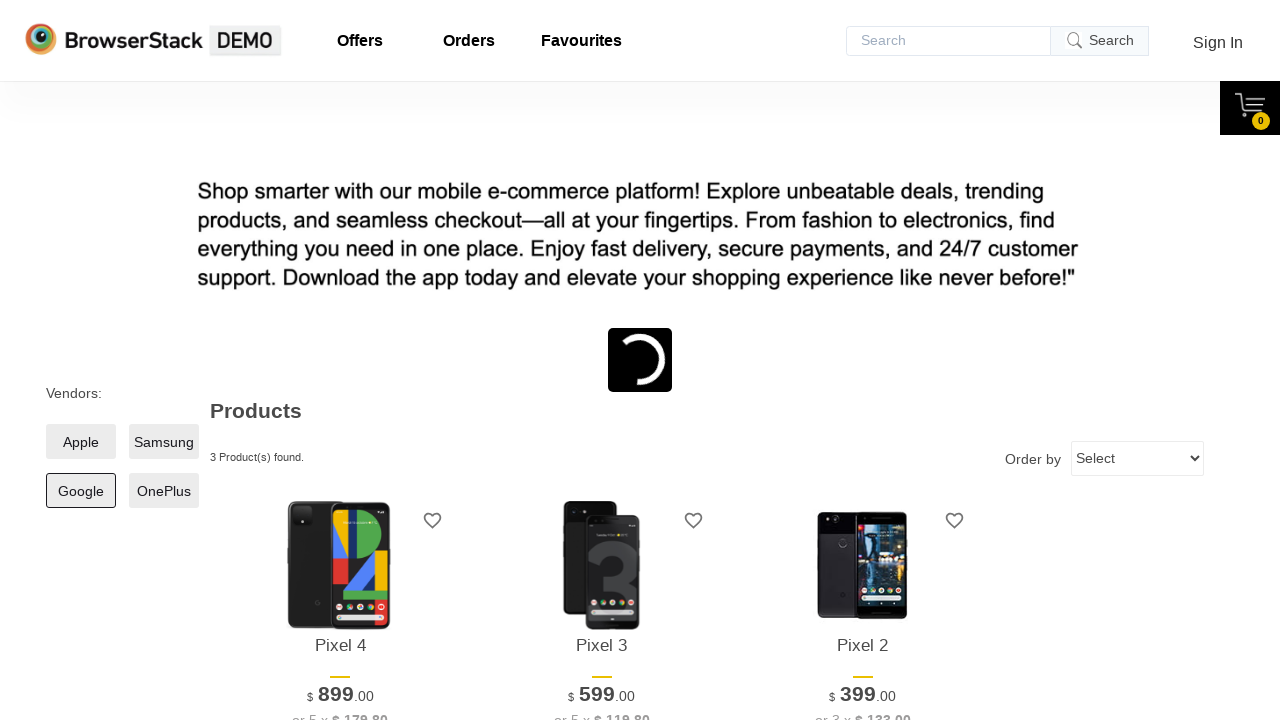

Selected OnePlus vendor filter at (164, 491) on text=OnePlus
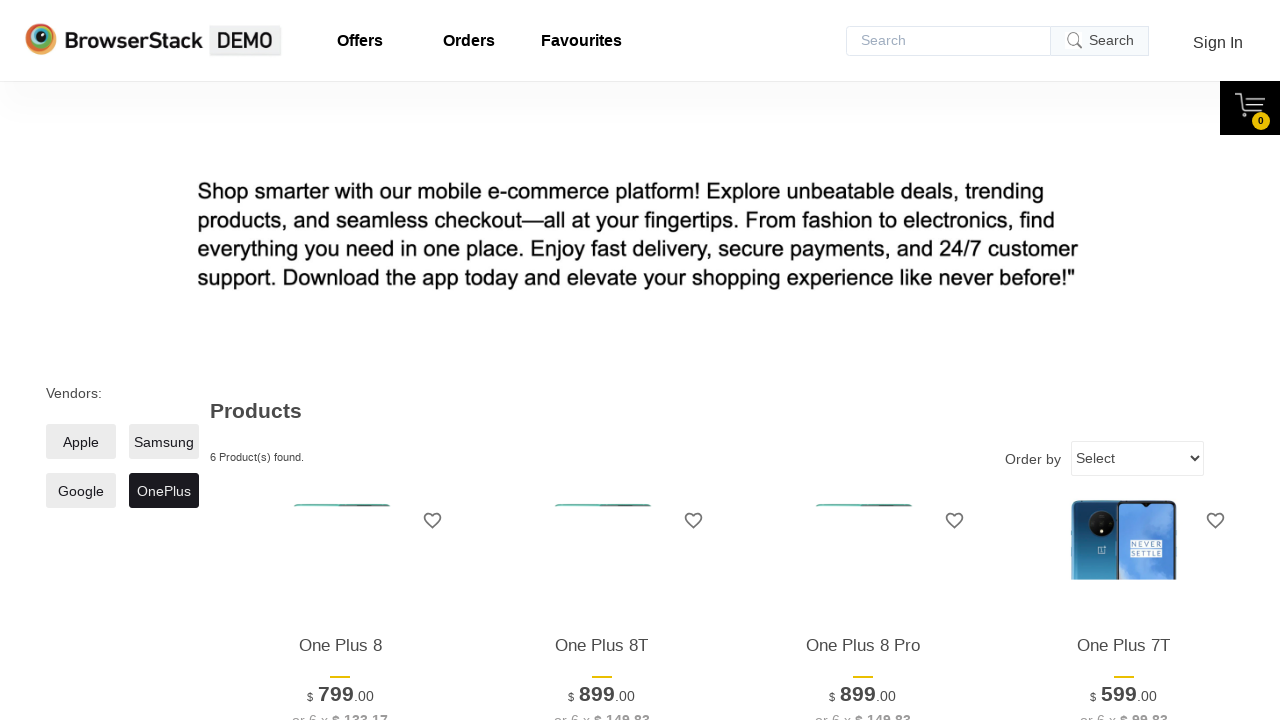

Selected Apple vendor filter at (81, 442) on text=Apple
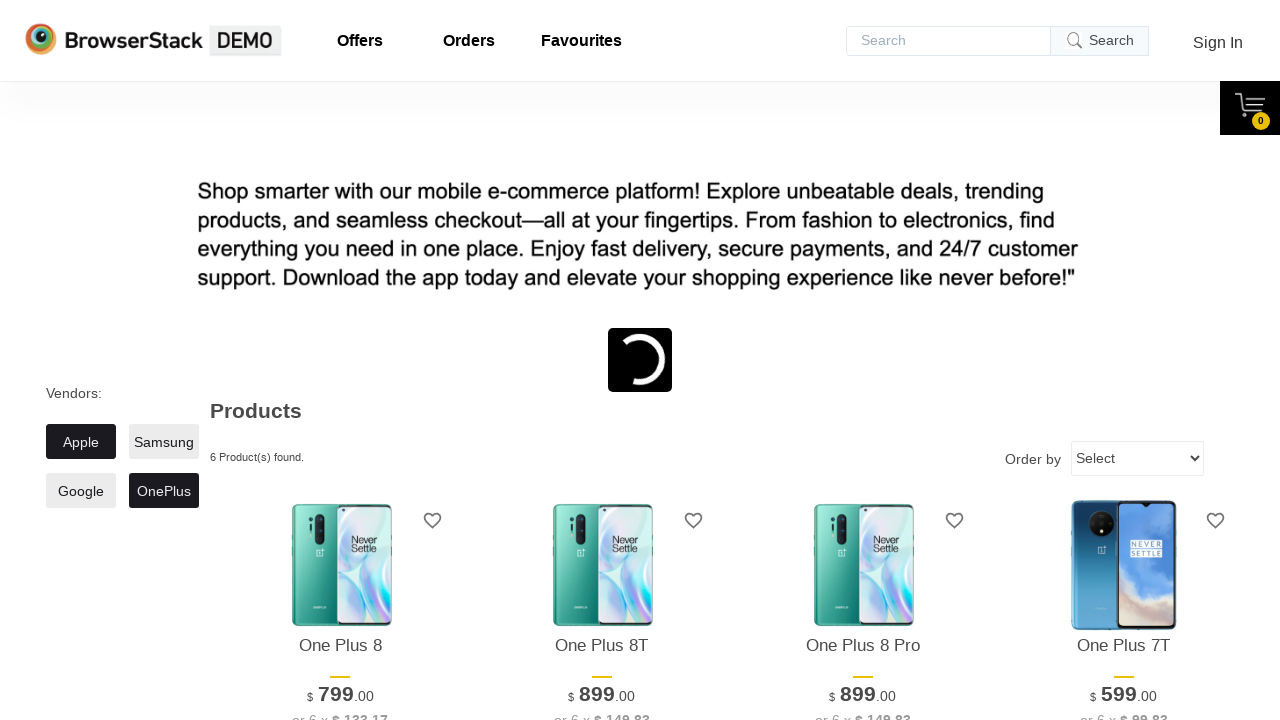

Deselected Apple vendor filter at (81, 442) on text=Apple
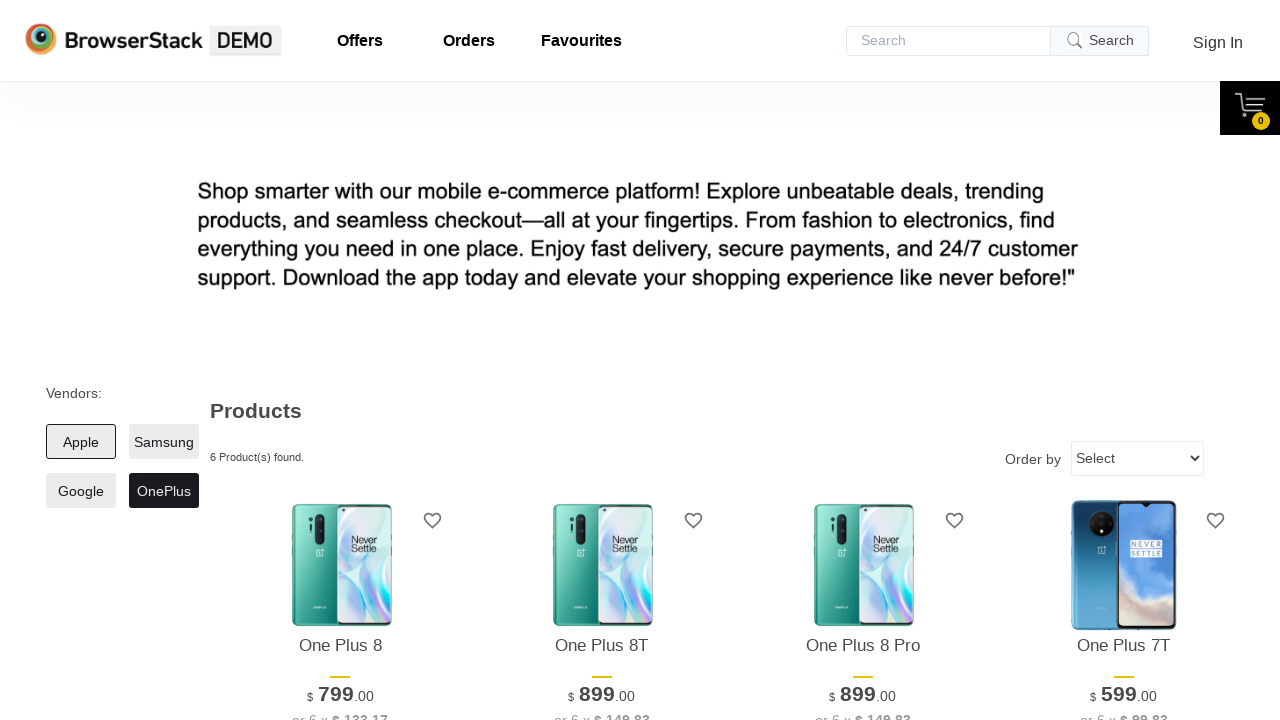

Deselected OnePlus vendor filter at (164, 491) on text=OnePlus
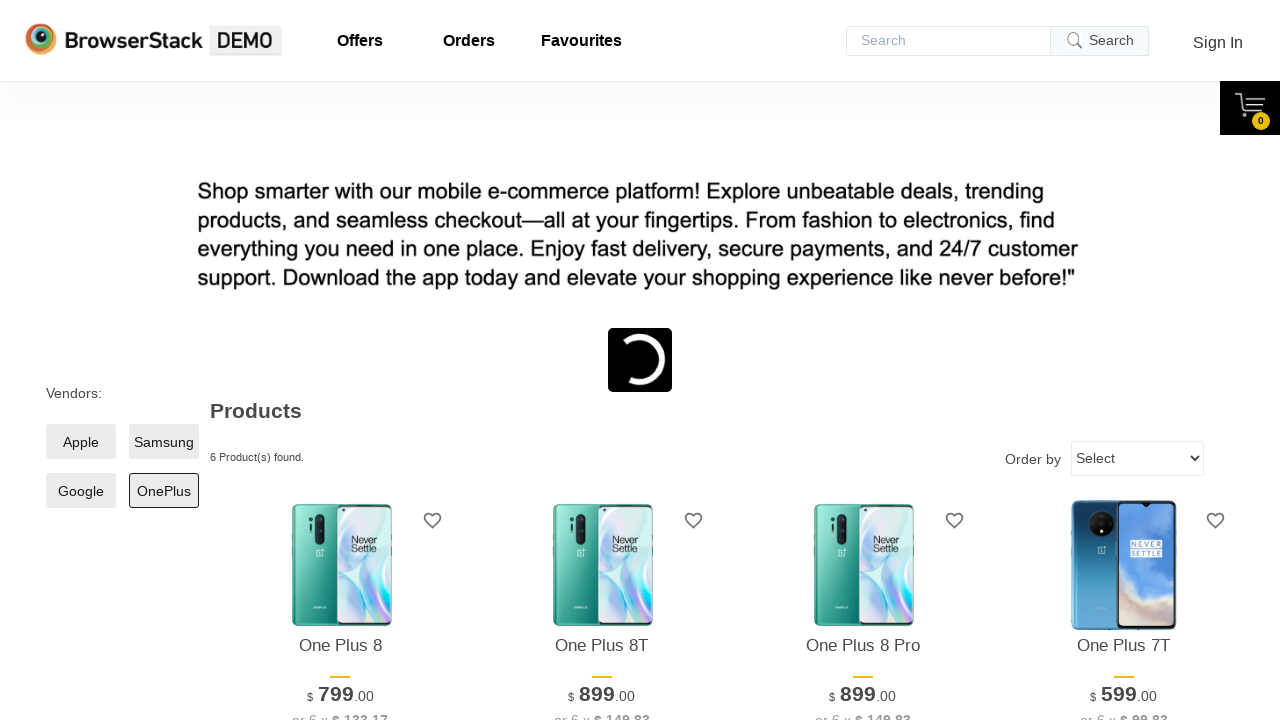

Page finished loading after filter changes
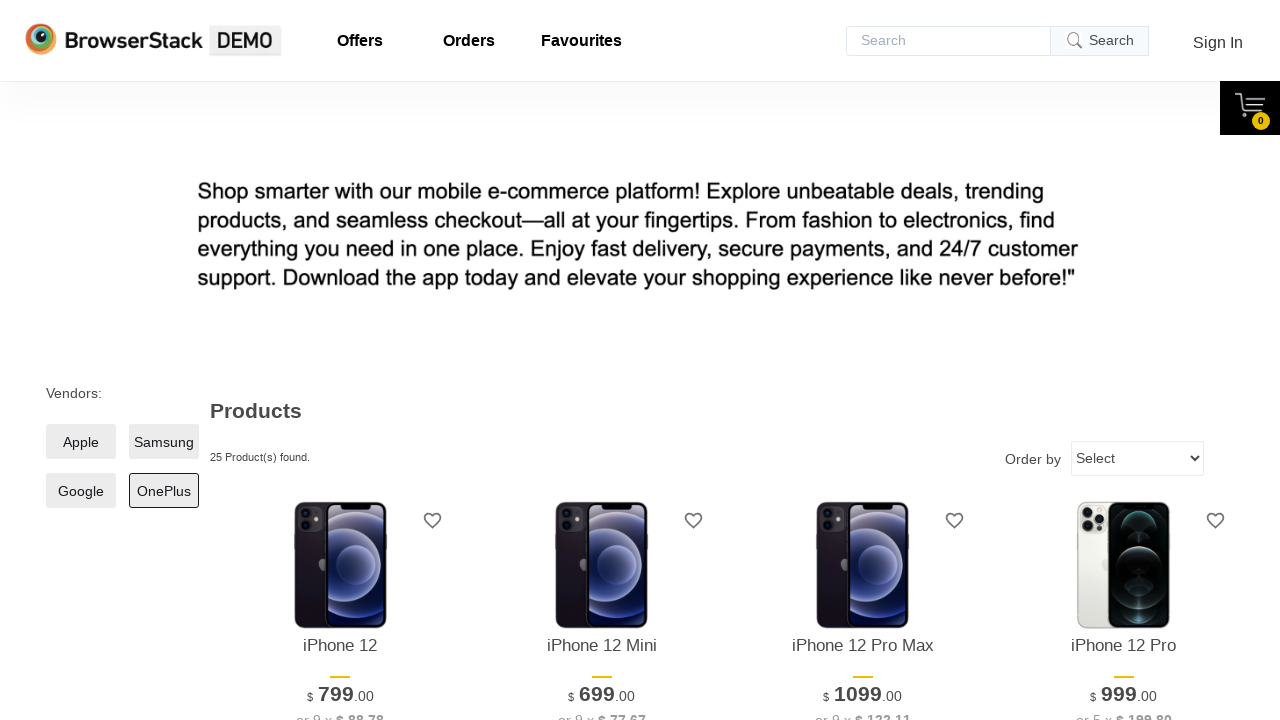

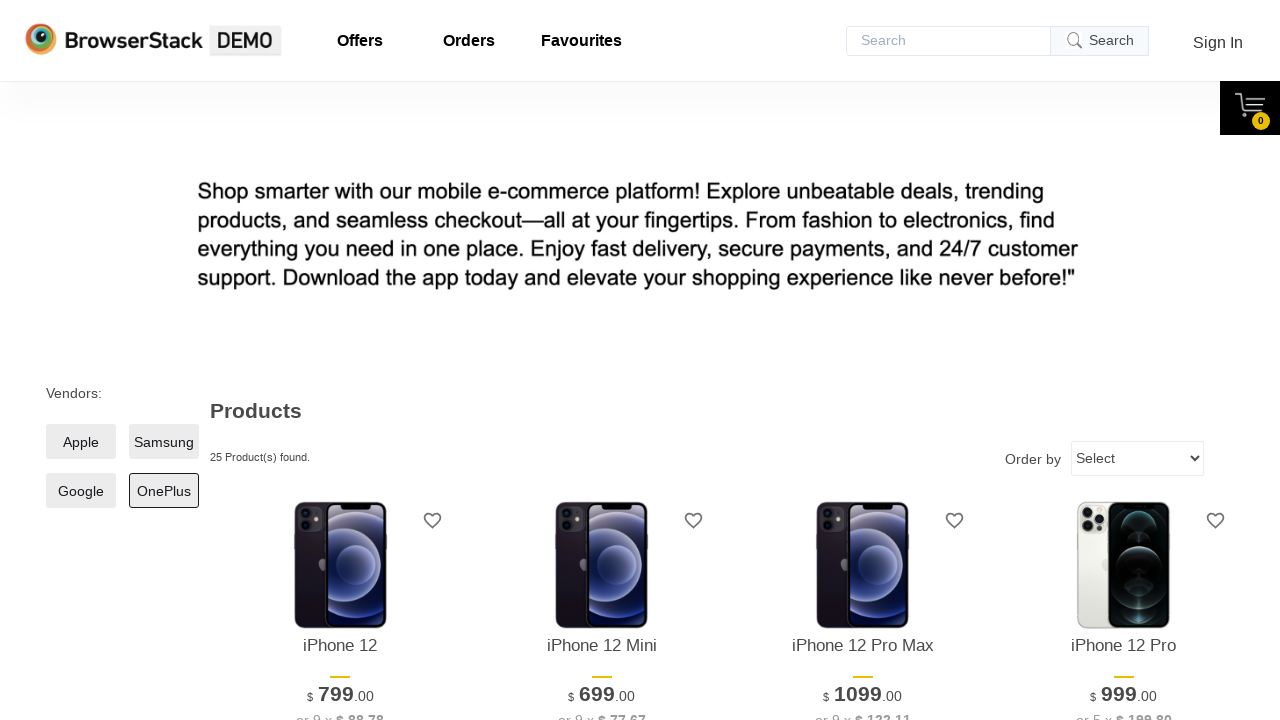